Tests the MTS Belarus connection/payment form by filling in phone number, email, and payment amount fields

Starting URL: https://www.mts.by/

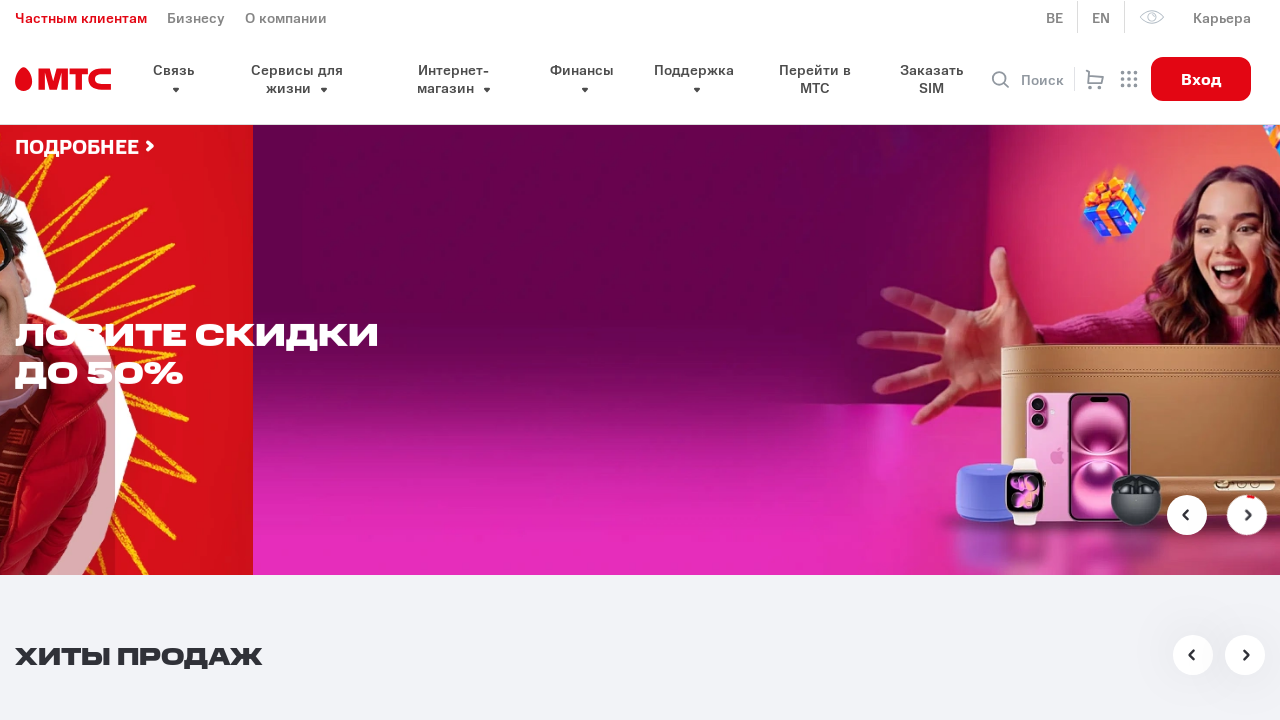

Filled phone number field with '297654321' on #connection-phone
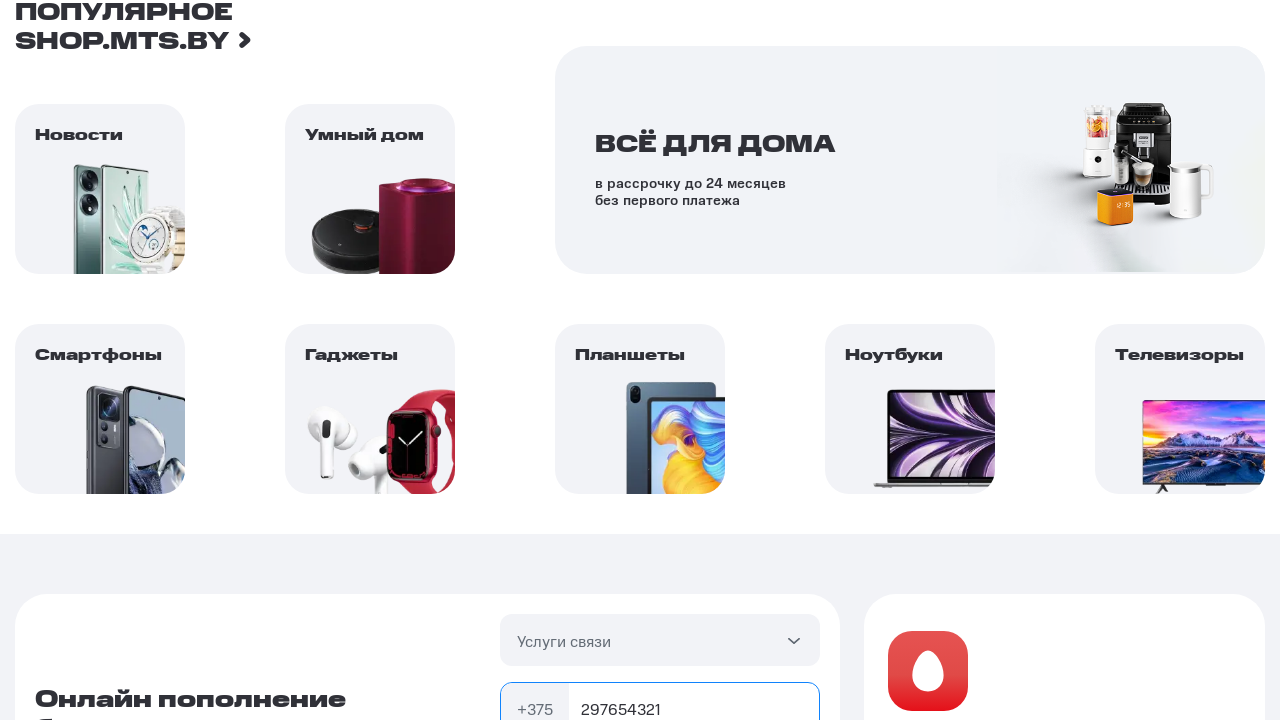

Filled email field with 'testuser@example.com' on #connection-email
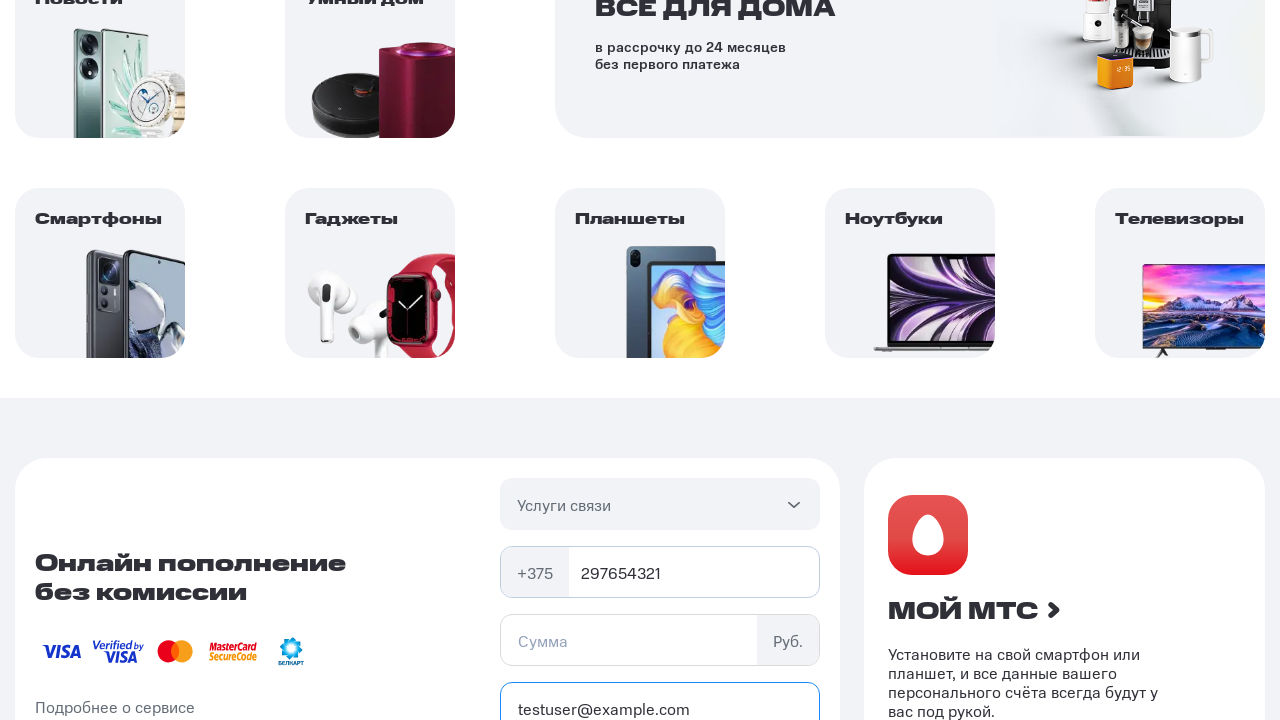

Filled payment amount field with '100' on #connection-sum
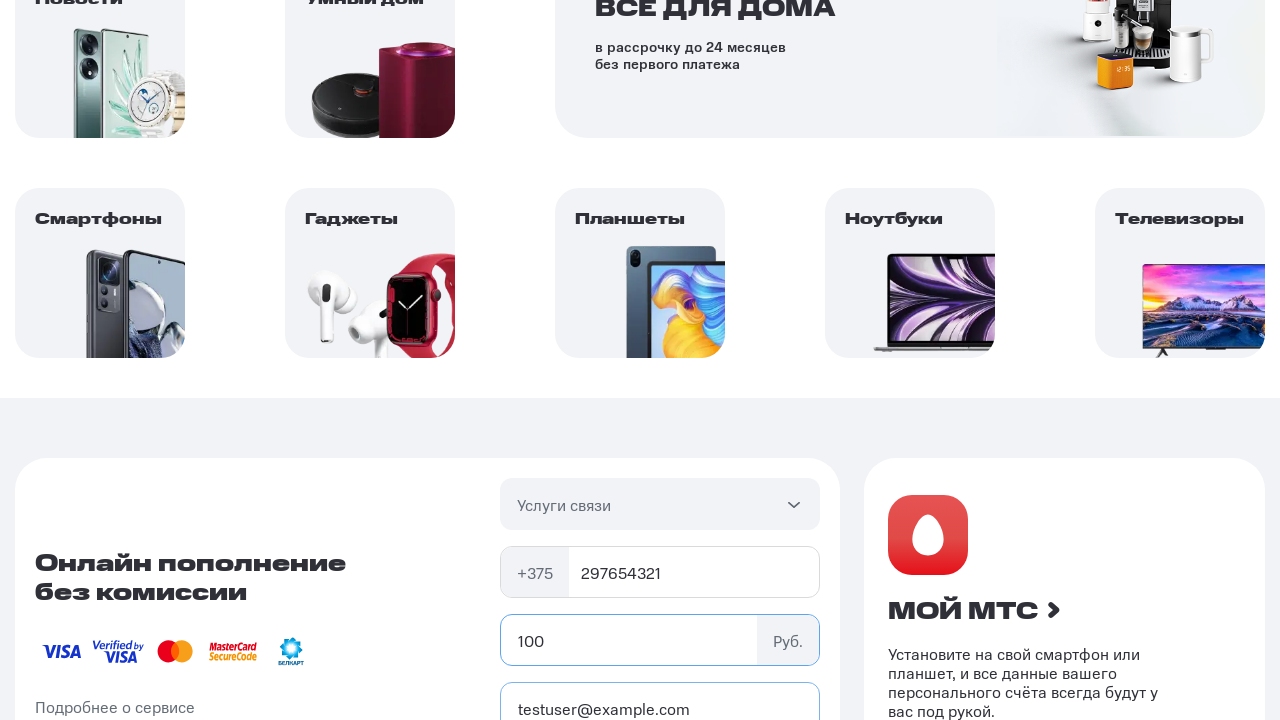

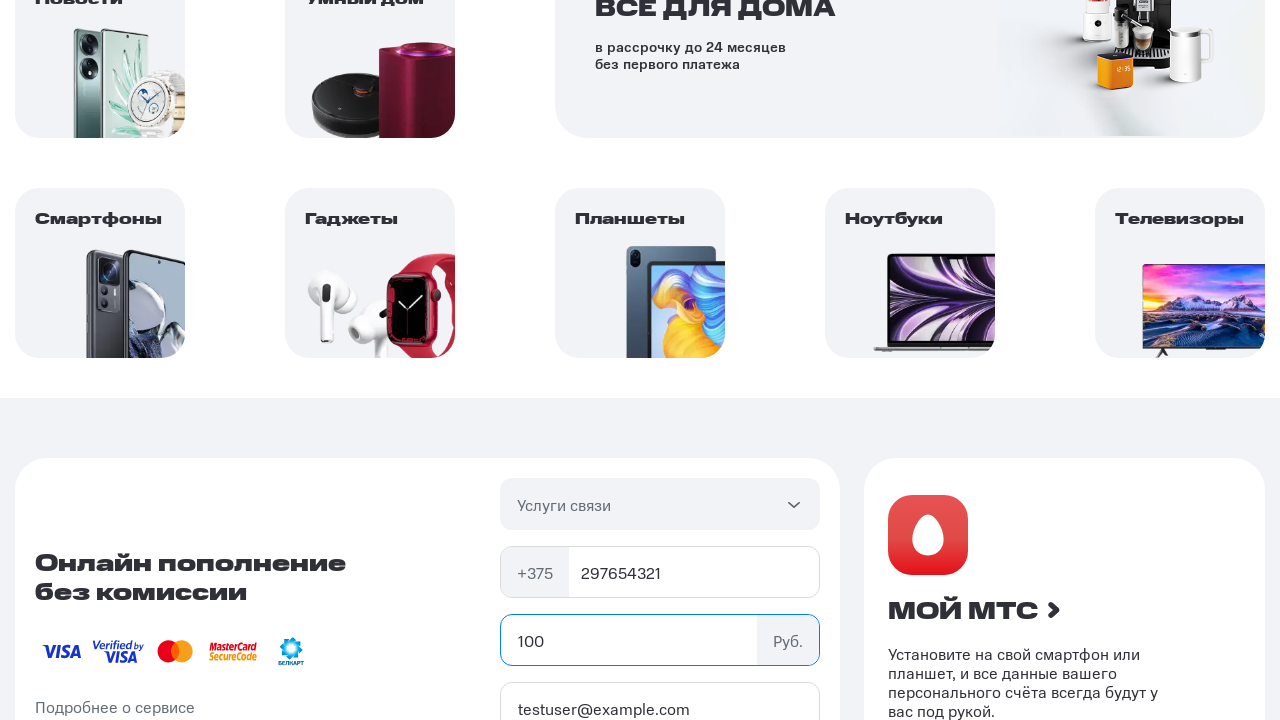